Tests that the input field is cleared after adding a todo item

Starting URL: https://demo.playwright.dev/todomvc

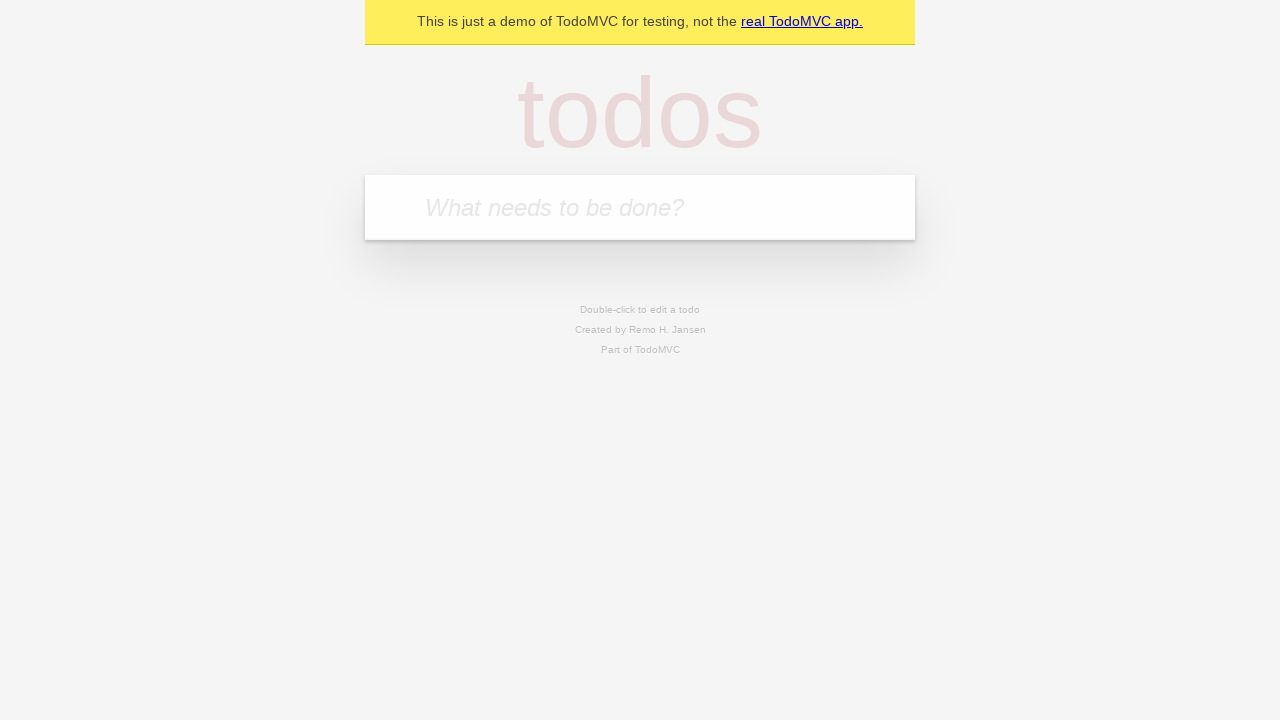

Located the input field with placeholder 'What needs to be done?'
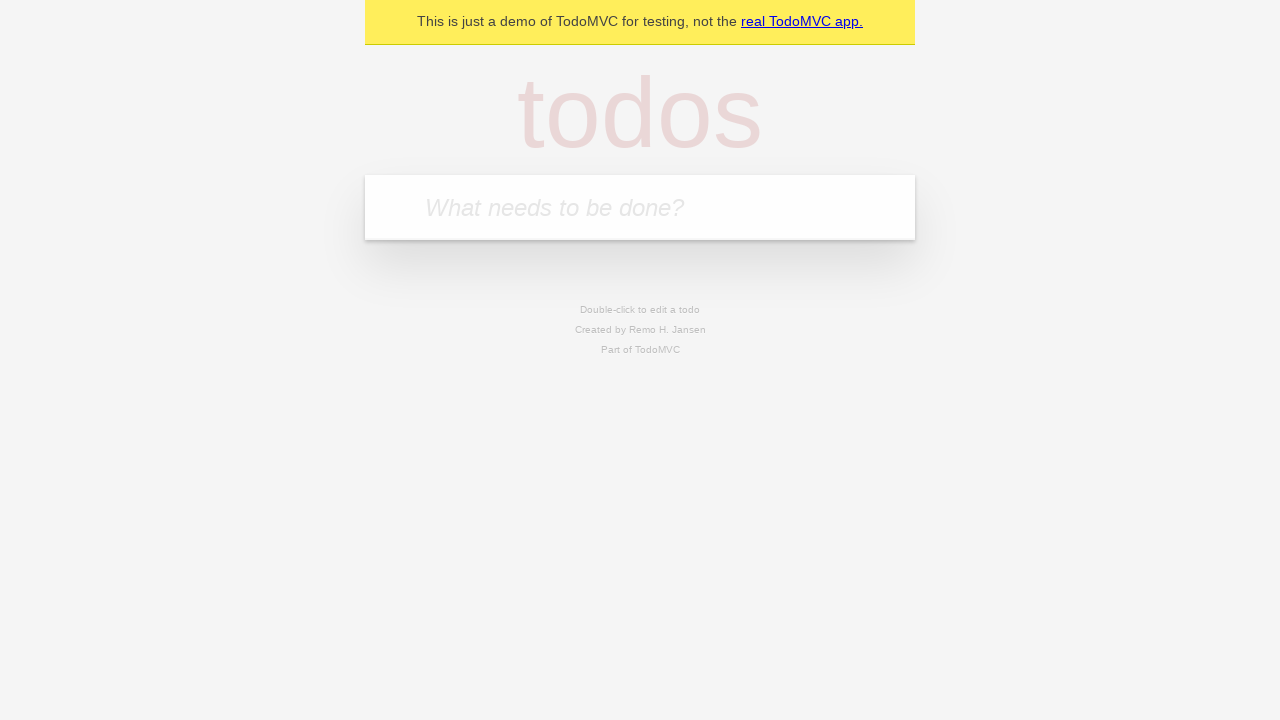

Filled input field with 'buy some cheese' on internal:attr=[placeholder="What needs to be done?"i]
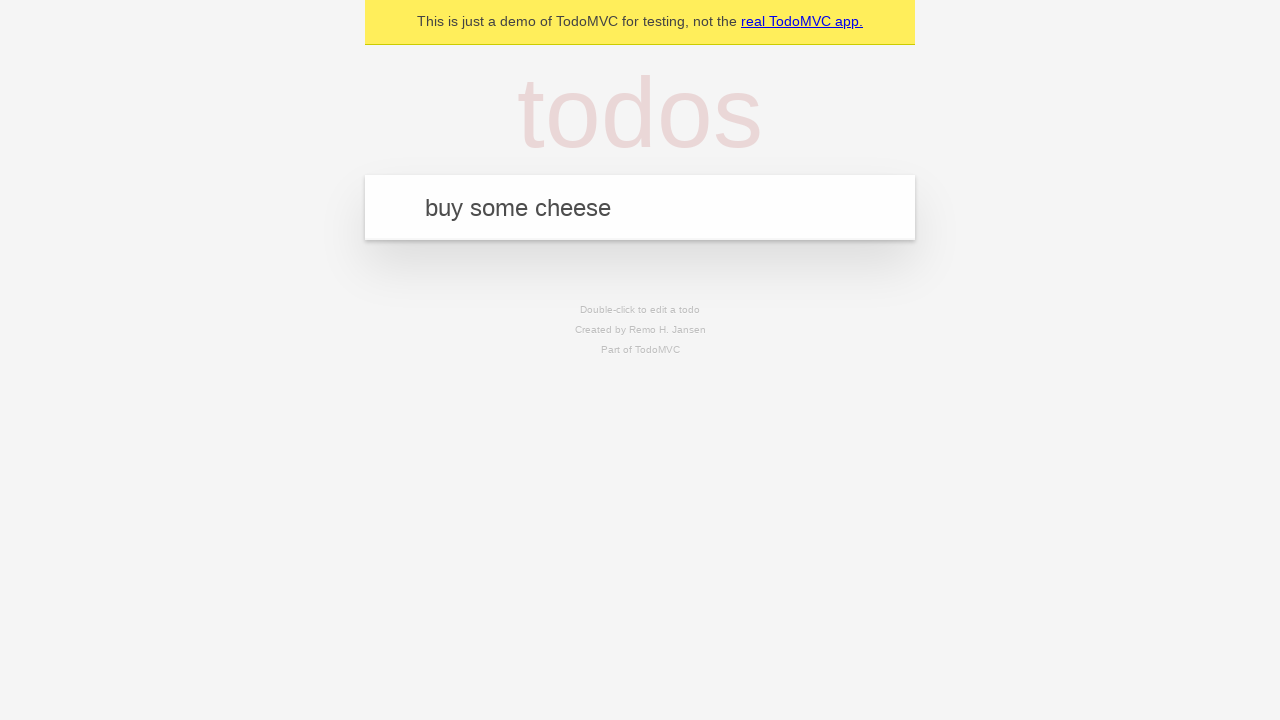

Pressed Enter to add the todo item on internal:attr=[placeholder="What needs to be done?"i]
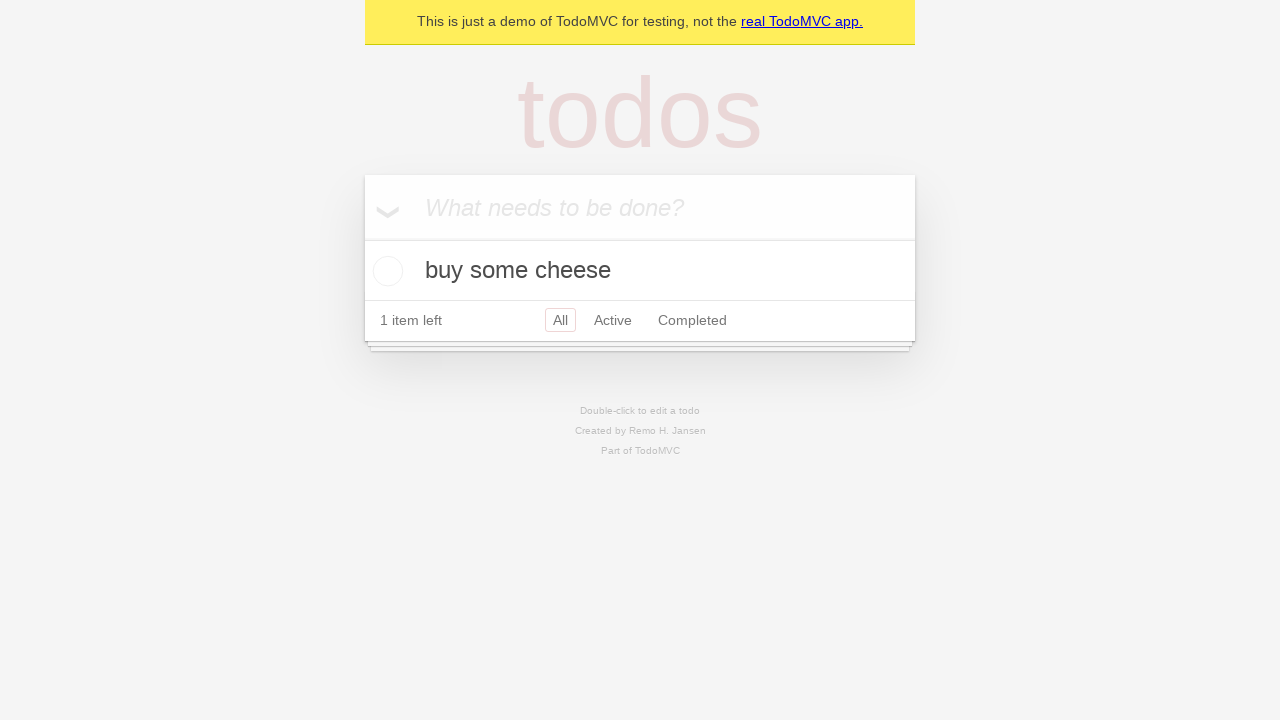

Todo item appeared in the list
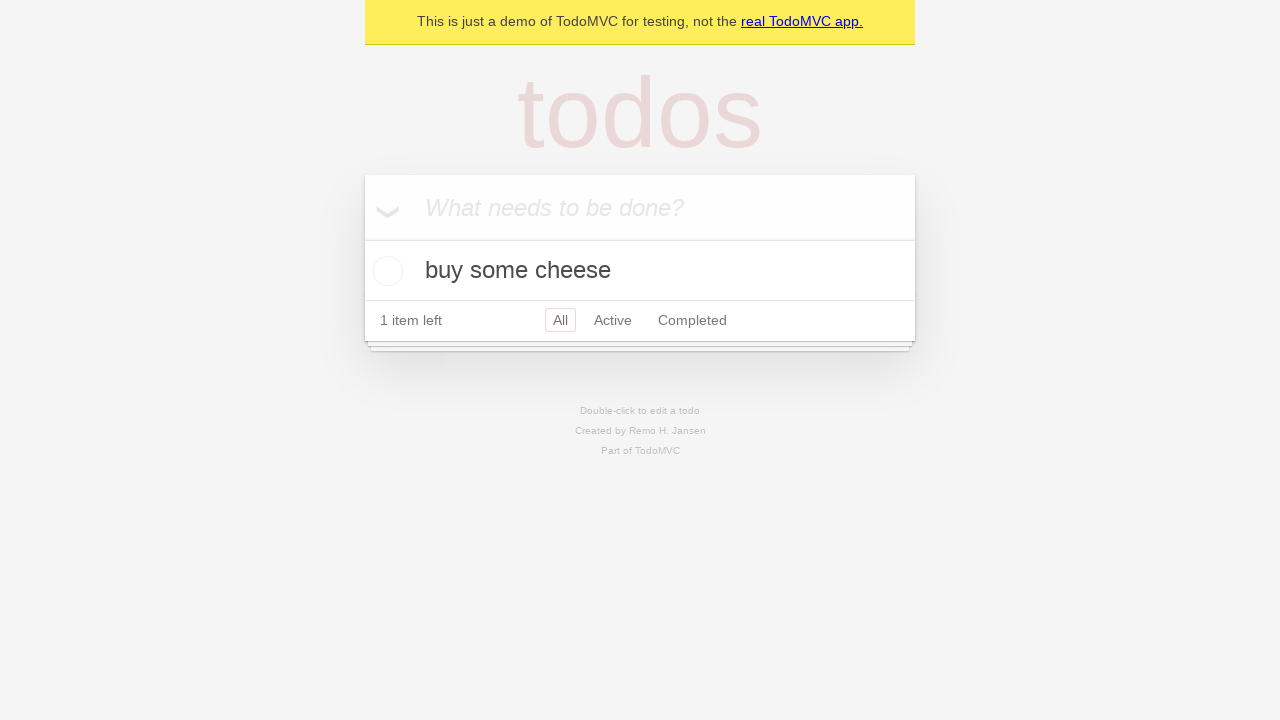

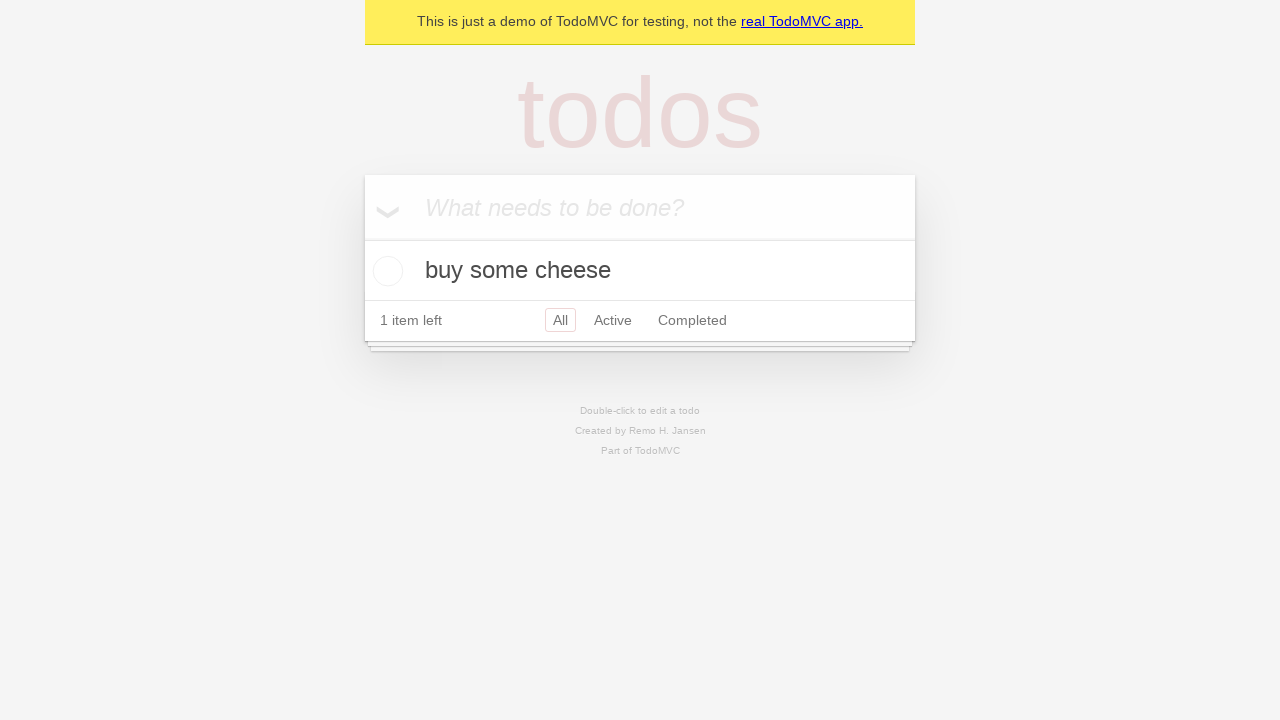